Tests basic browser navigation commands by navigating back, forward, and refreshing the page

Starting URL: https://automationexercise.com/

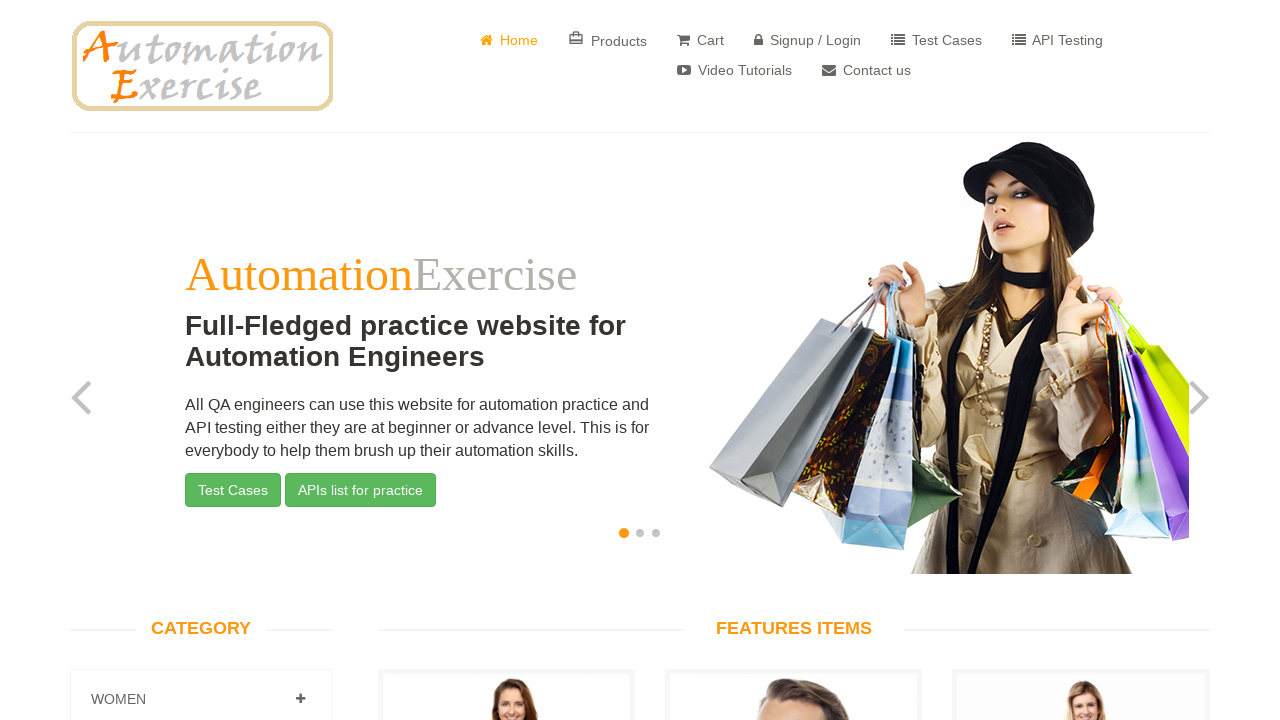

Navigated back in browser history
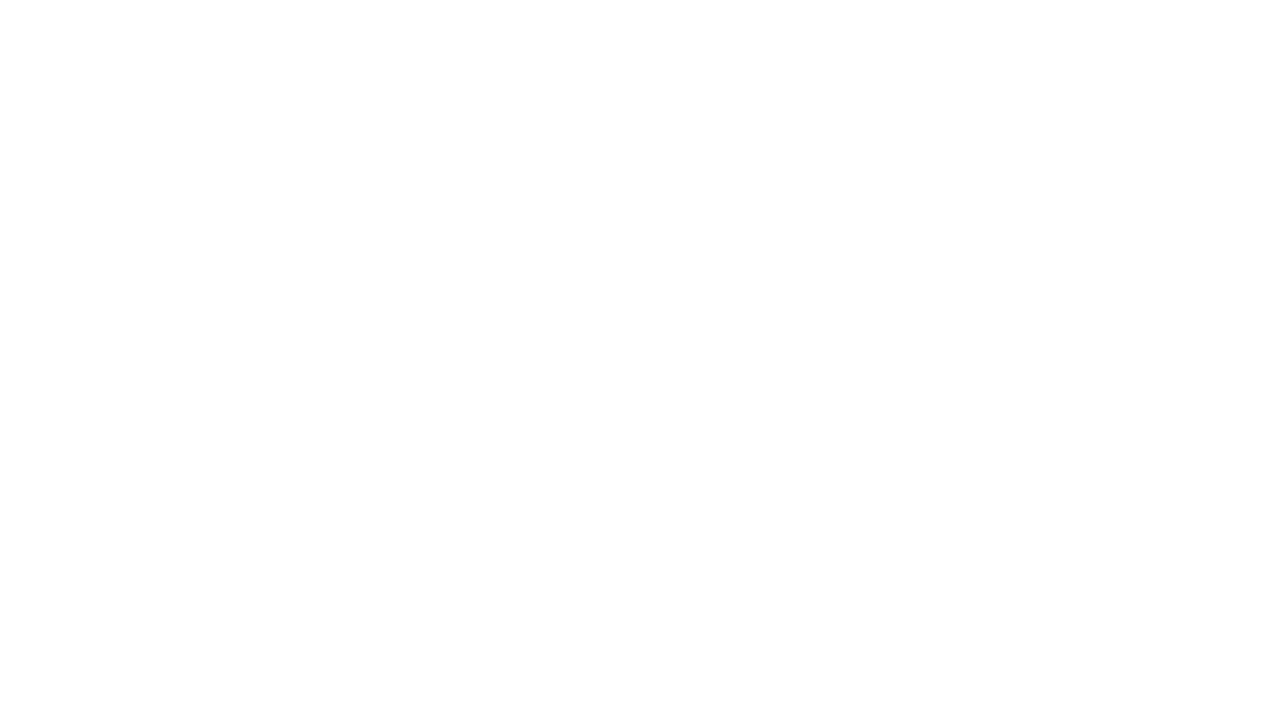

Navigated forward in browser history
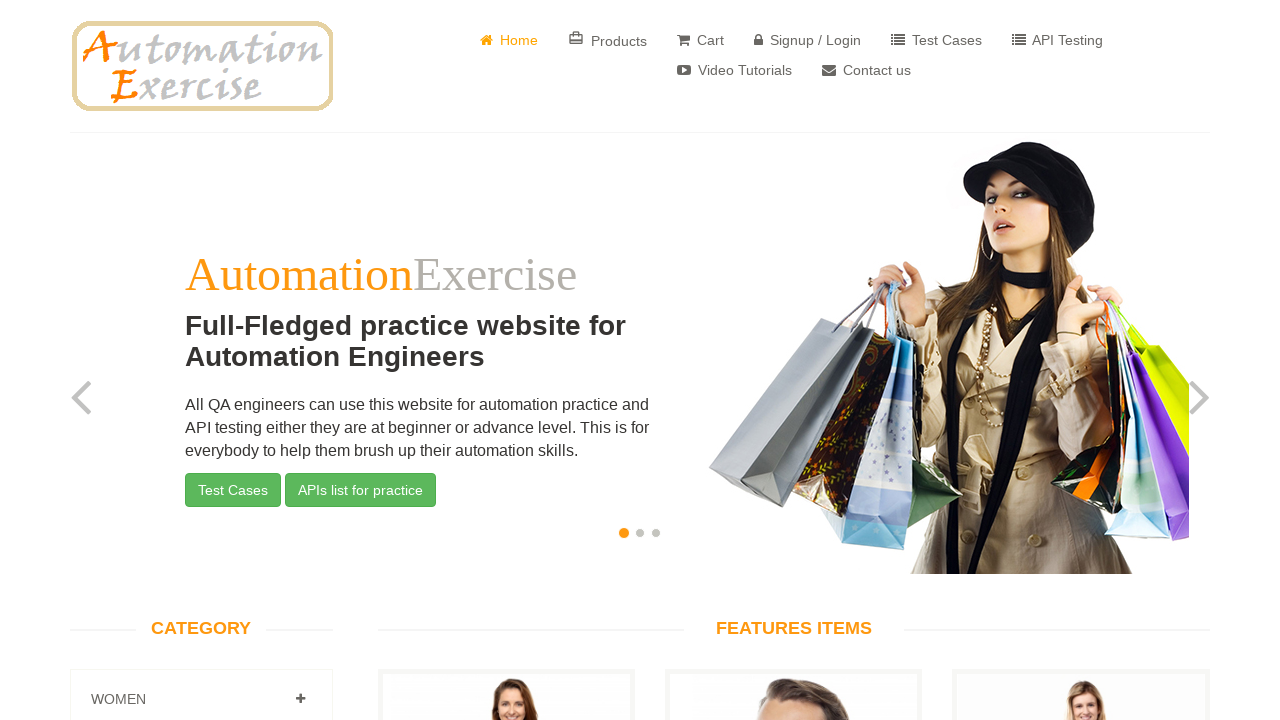

Refreshed the current page
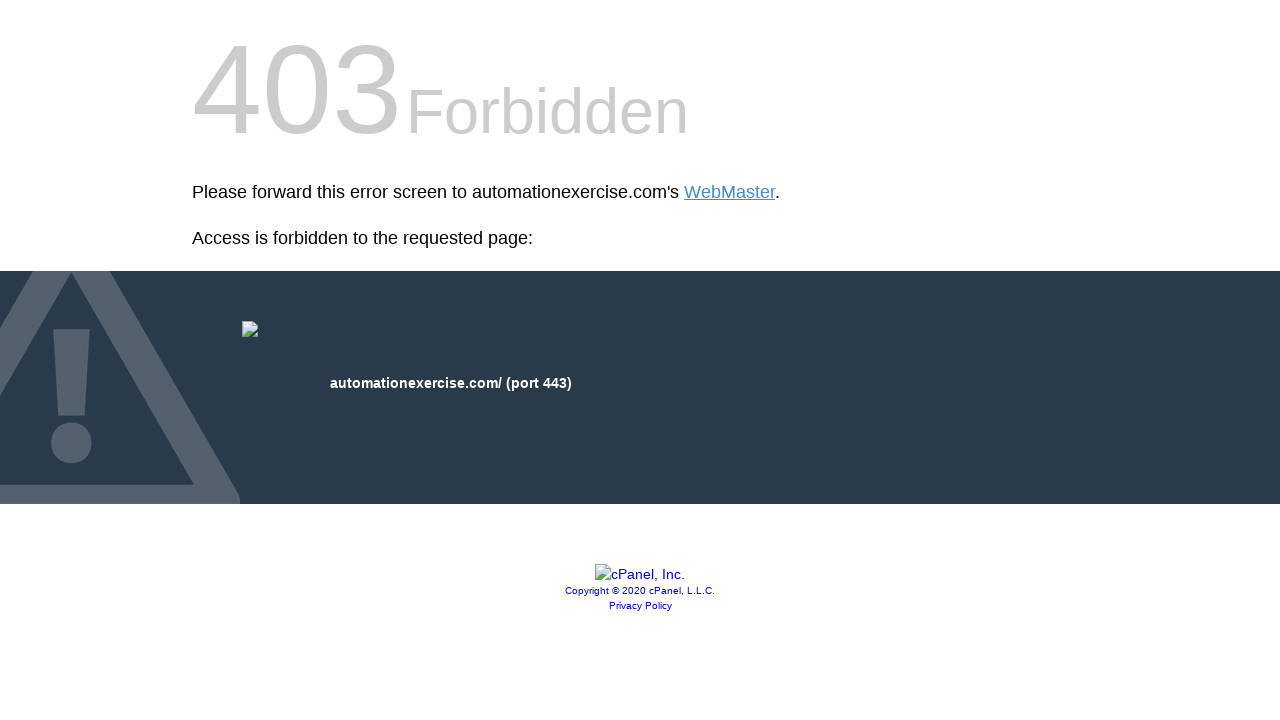

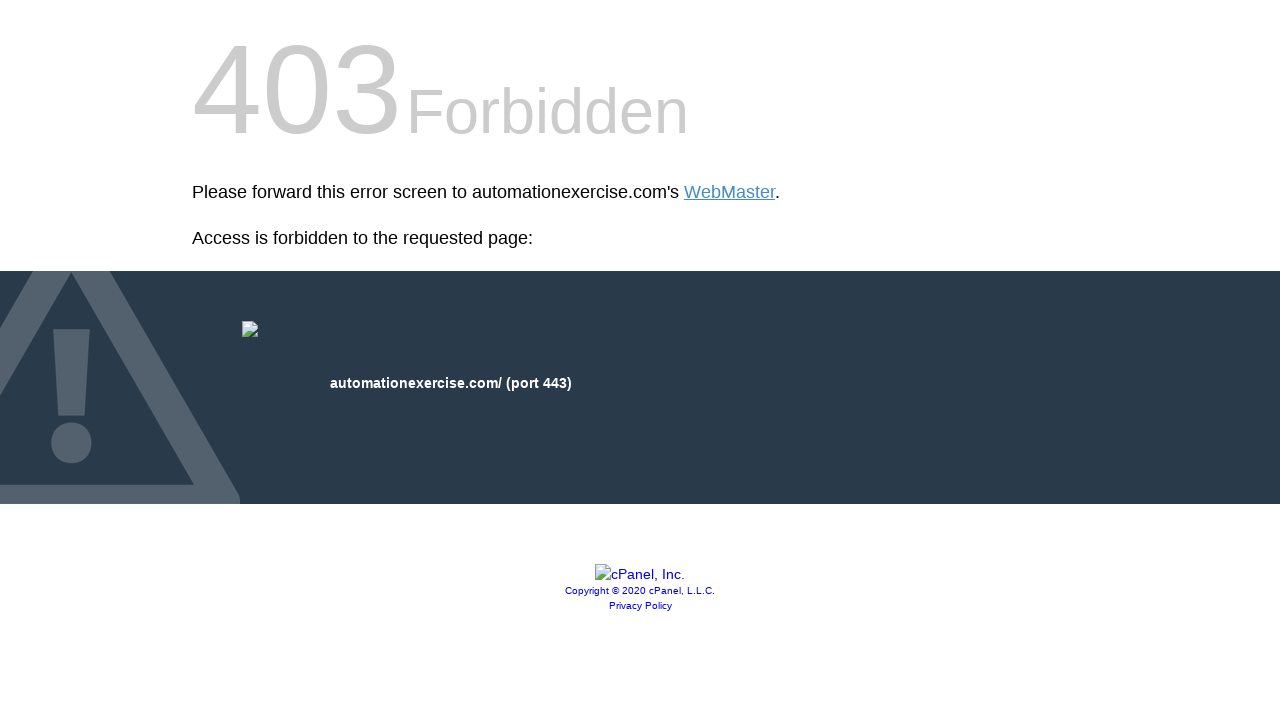